Tests Twitch search functionality by navigating to the Art game directory, typing a search query in the search box, and submitting the search

Starting URL: https://www.twitch.tv/directory/game/Art

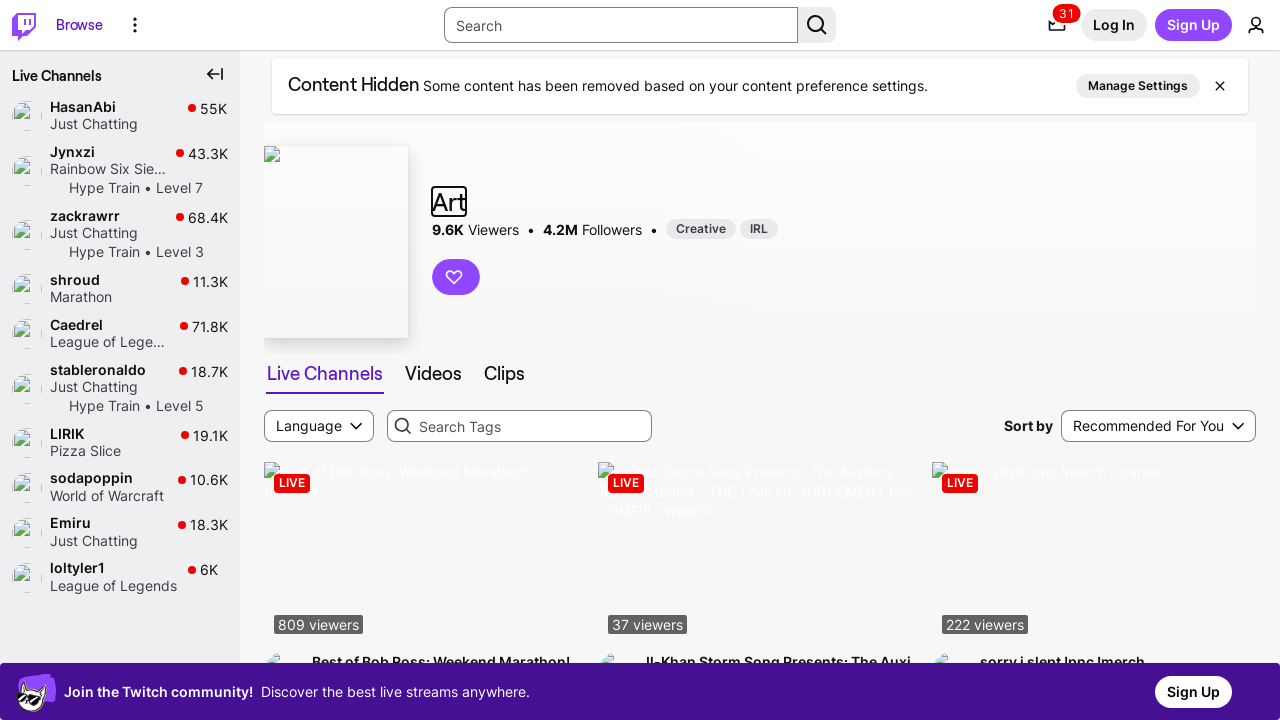

Located search box and typed 'Painting' query on xpath=//input[@autocomplete="twitch-nav-search"]
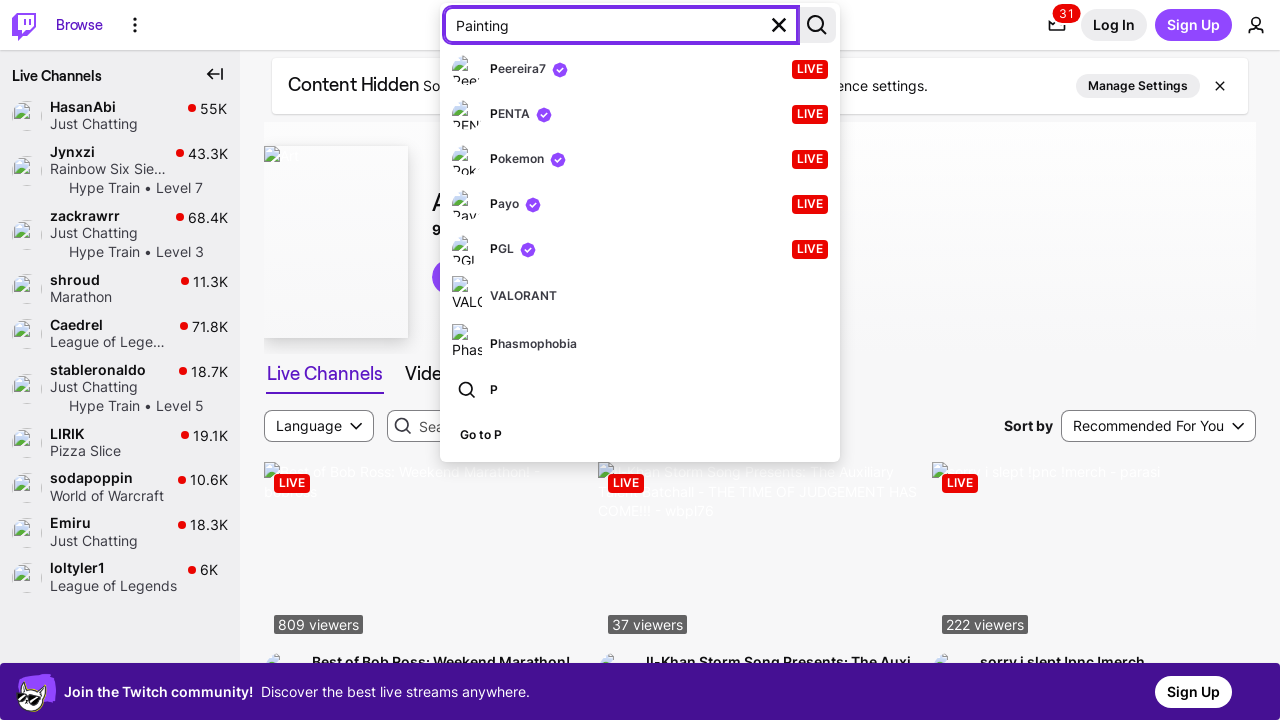

Pressed Enter to submit search query on xpath=//input[@autocomplete="twitch-nav-search"]
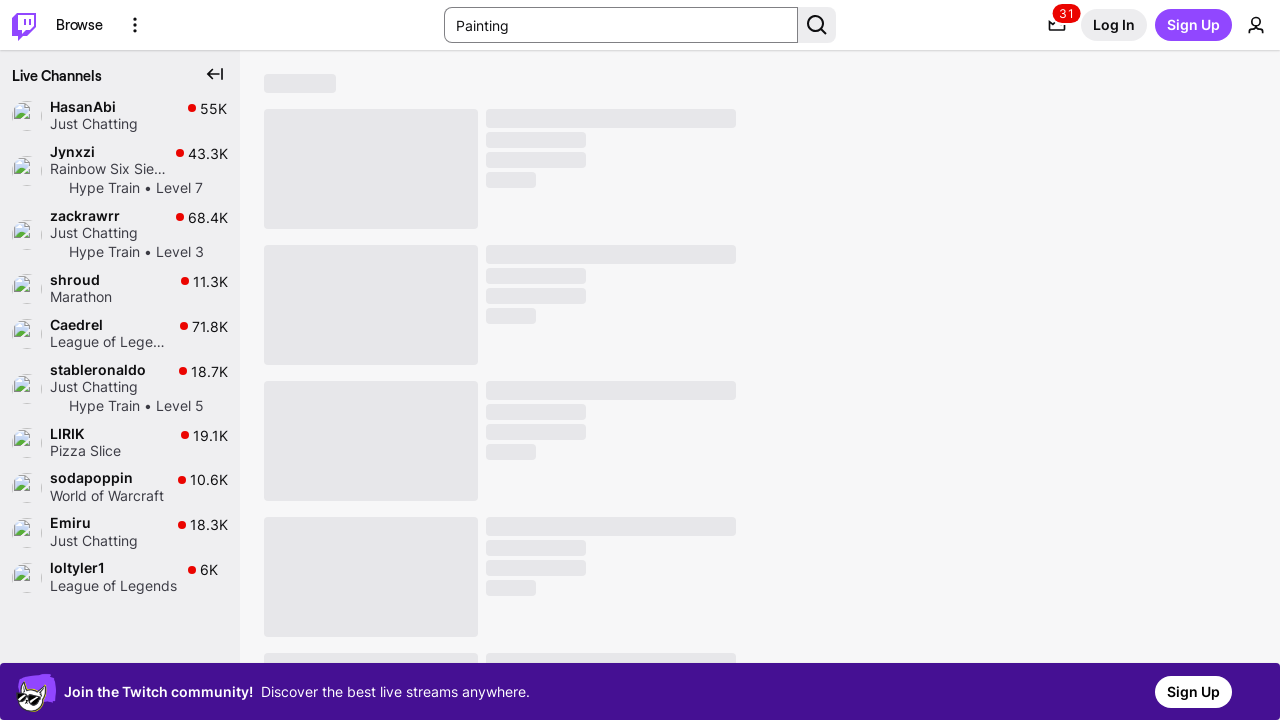

Clicked search button to confirm search at (817, 25) on xpath=//button[@aria-label="Search Button"]
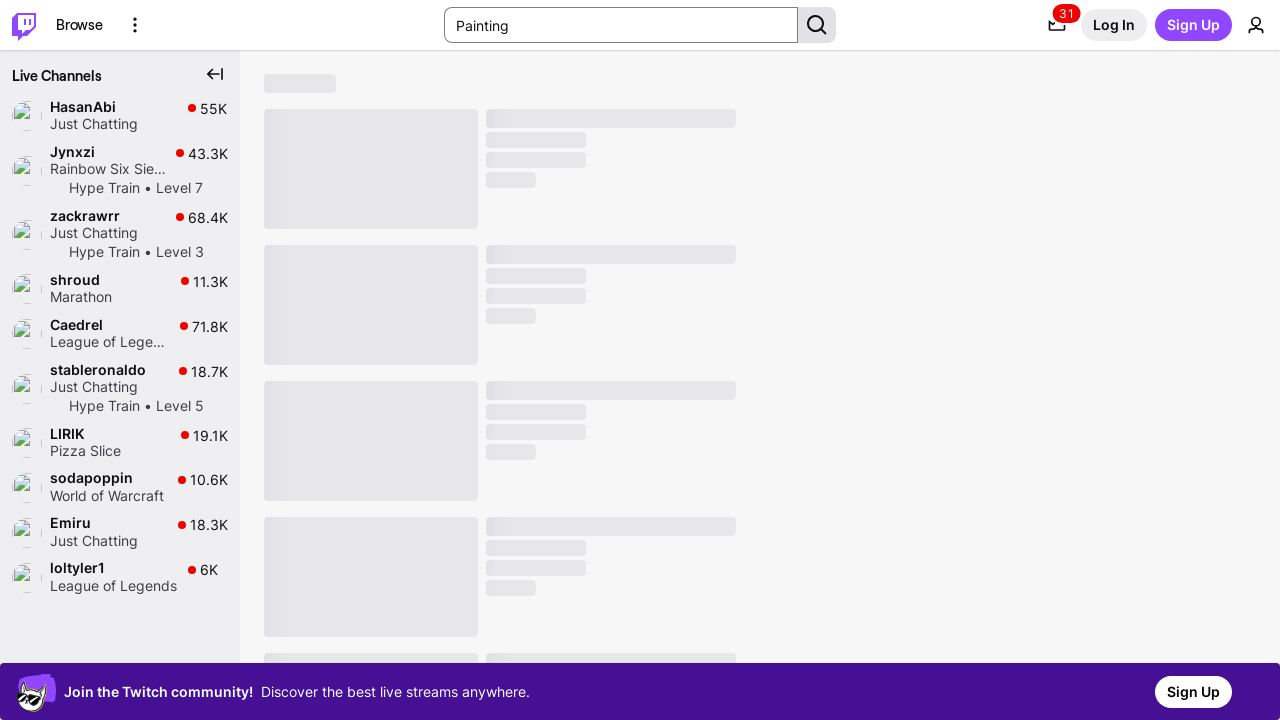

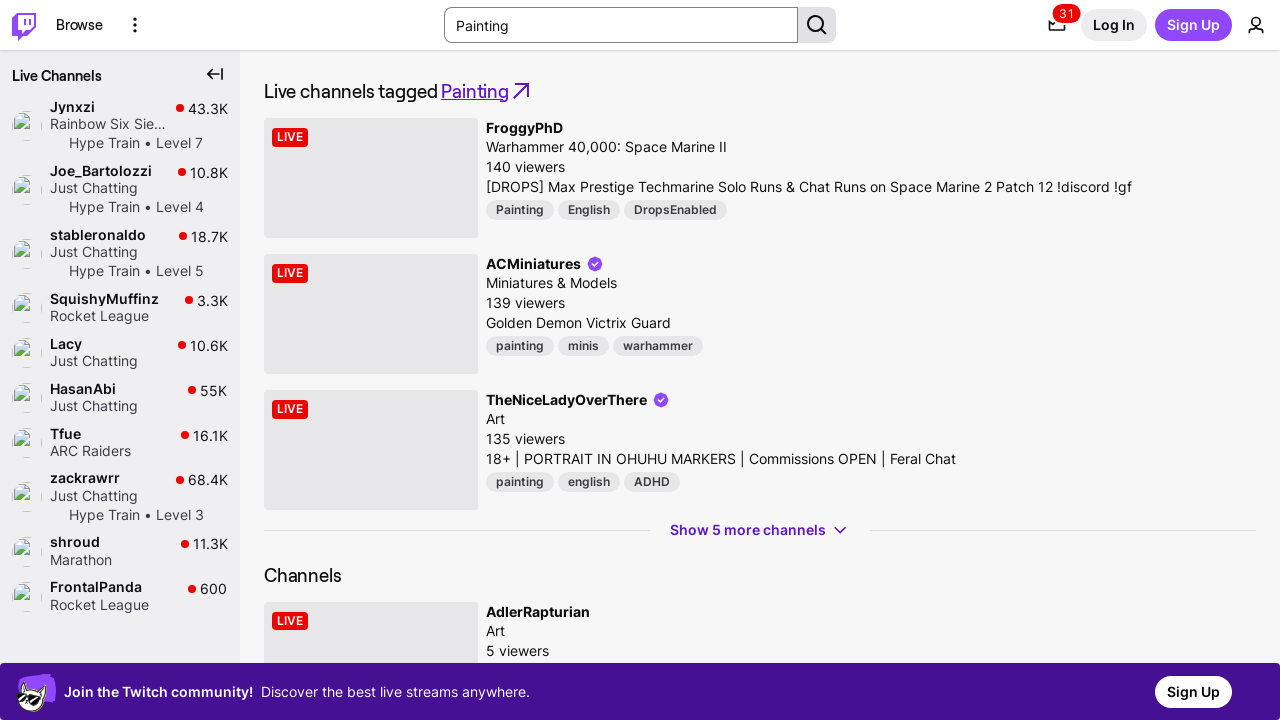